Adds vegetables to cart, applies a promo code, and completes checkout process with country selection

Starting URL: https://rahulshettyacademy.com/seleniumPractise/

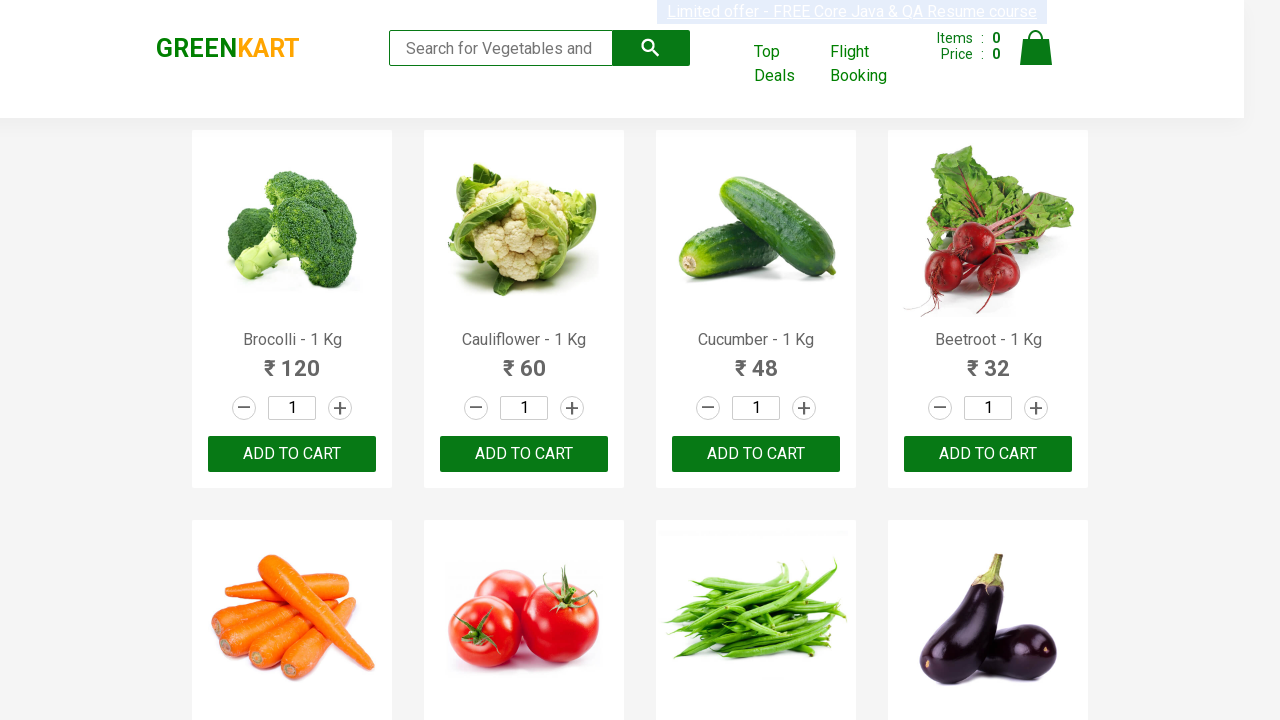

Retrieved list of all vegetable product names from the page
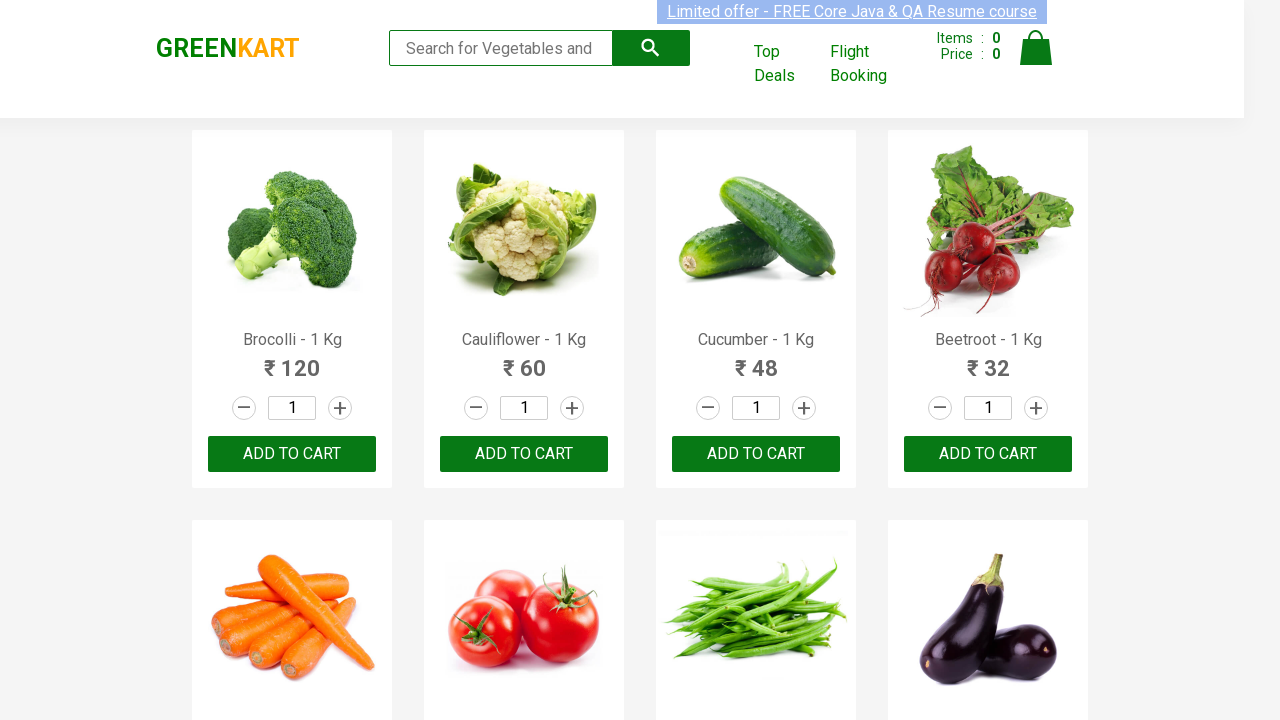

Added Brocolli to cart at (292, 454) on xpath=//button[text()='ADD TO CART'] >> nth=0
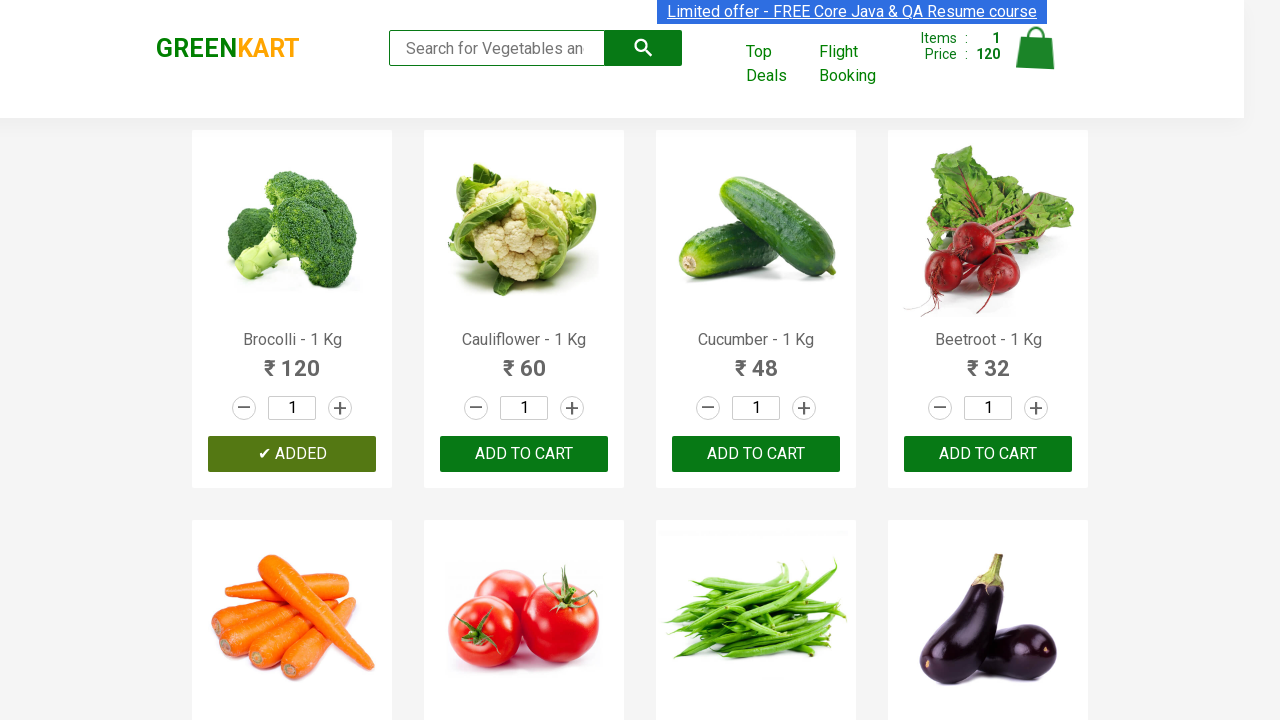

Added Cucumber to cart at (988, 454) on xpath=//button[text()='ADD TO CART'] >> nth=2
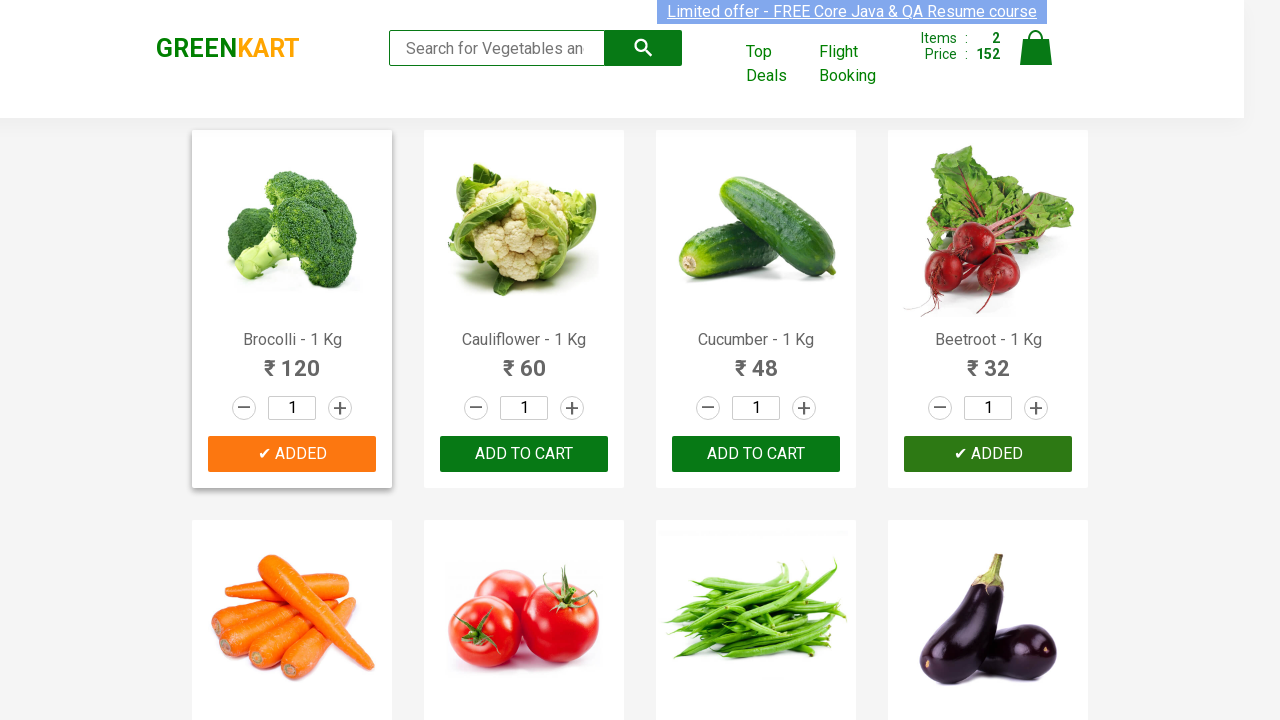

Clicked on cart icon to view cart contents at (1036, 48) on img[alt='Cart']
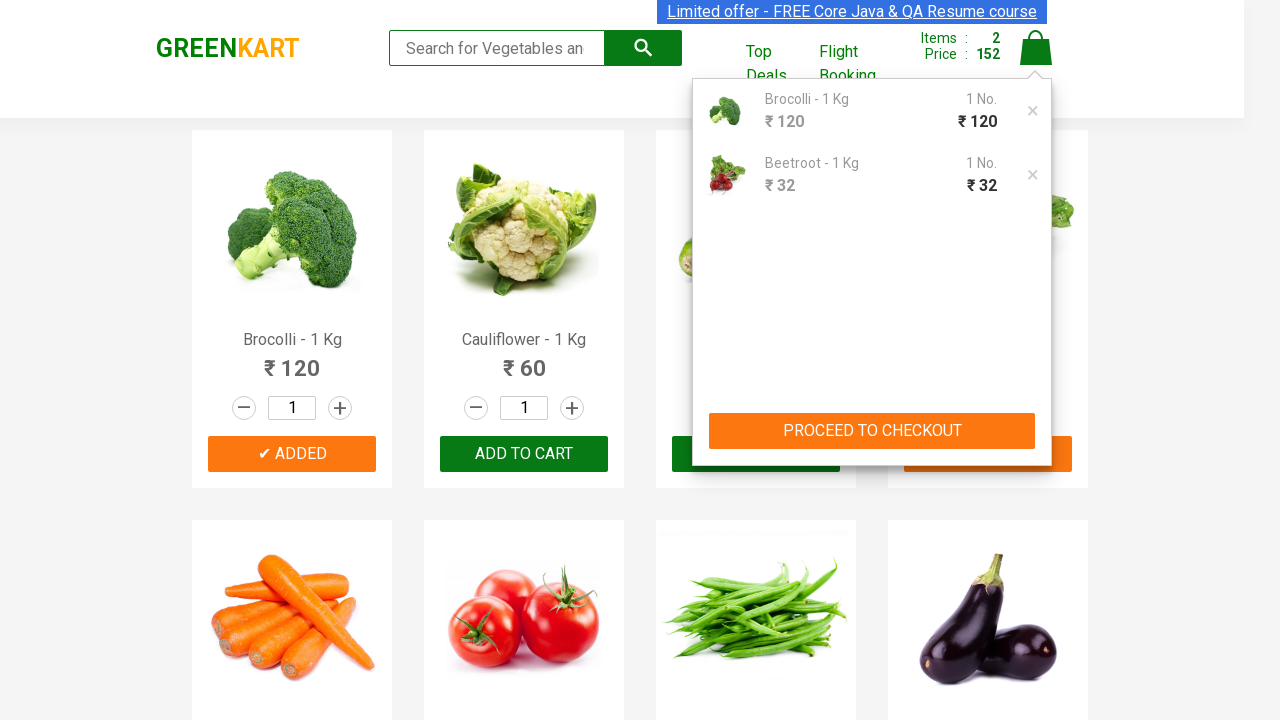

Clicked PROCEED TO CHECKOUT button at (872, 431) on xpath=//button[contains(text(),'PROCEED TO CHECKOUT')]
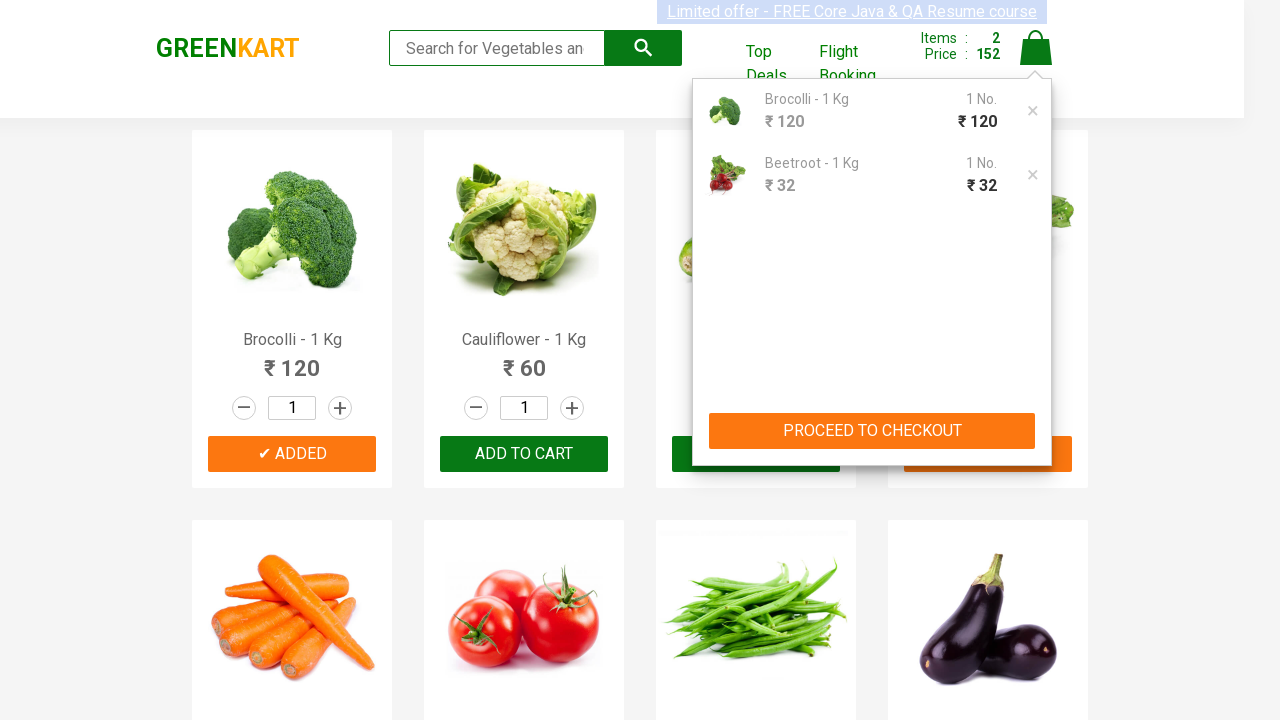

Promo code button loaded on checkout page
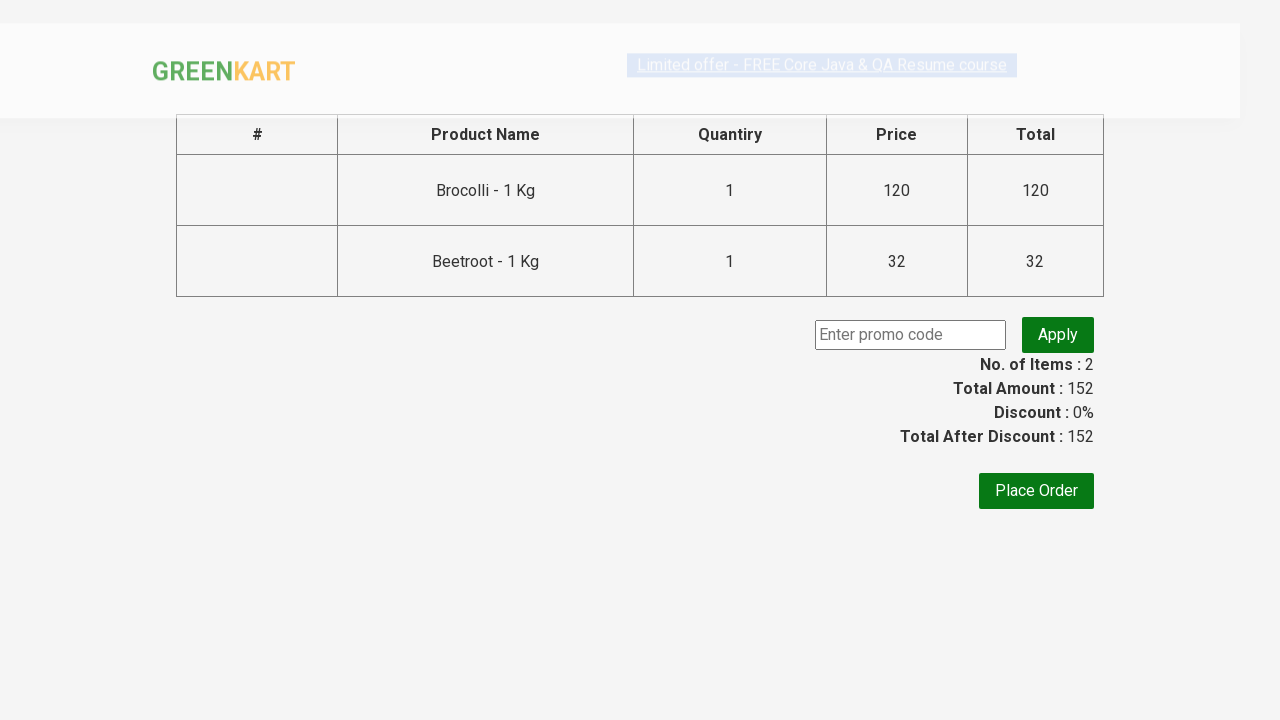

Filled promo code field with 'rahulshettyacademy' on input[class='promoCode']
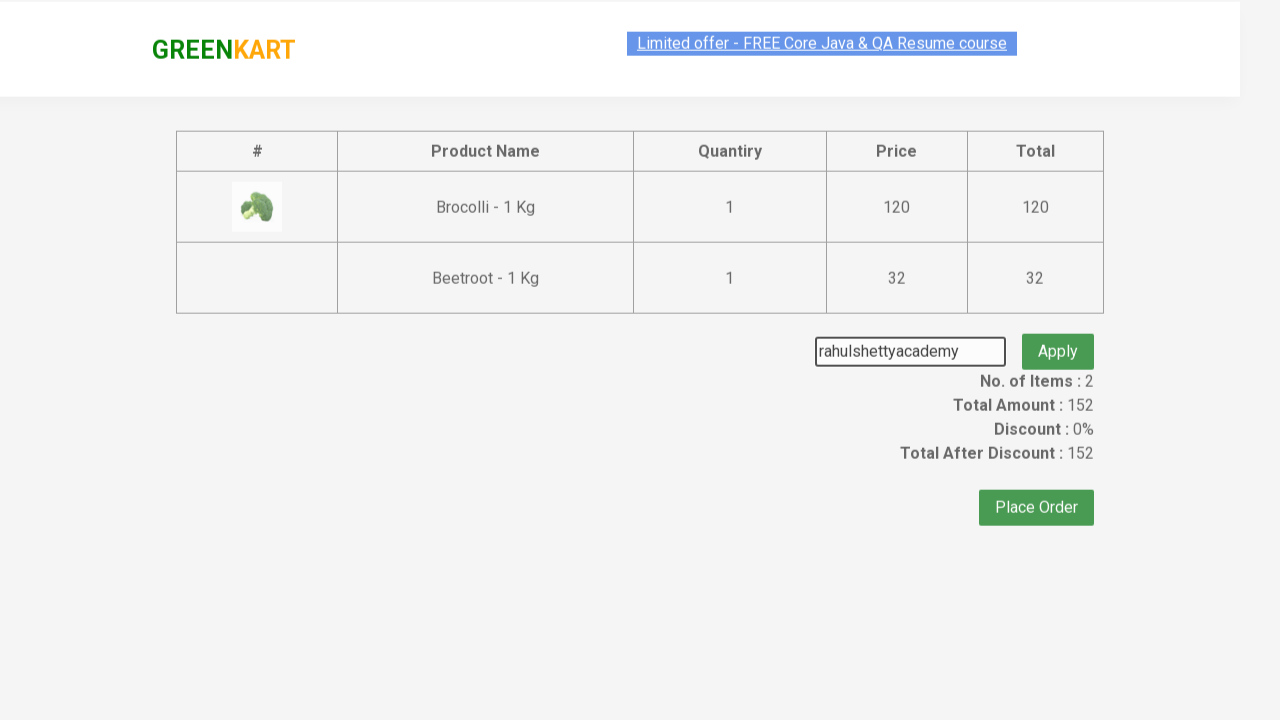

Clicked promo code apply button at (1058, 335) on button[class='promoBtn']
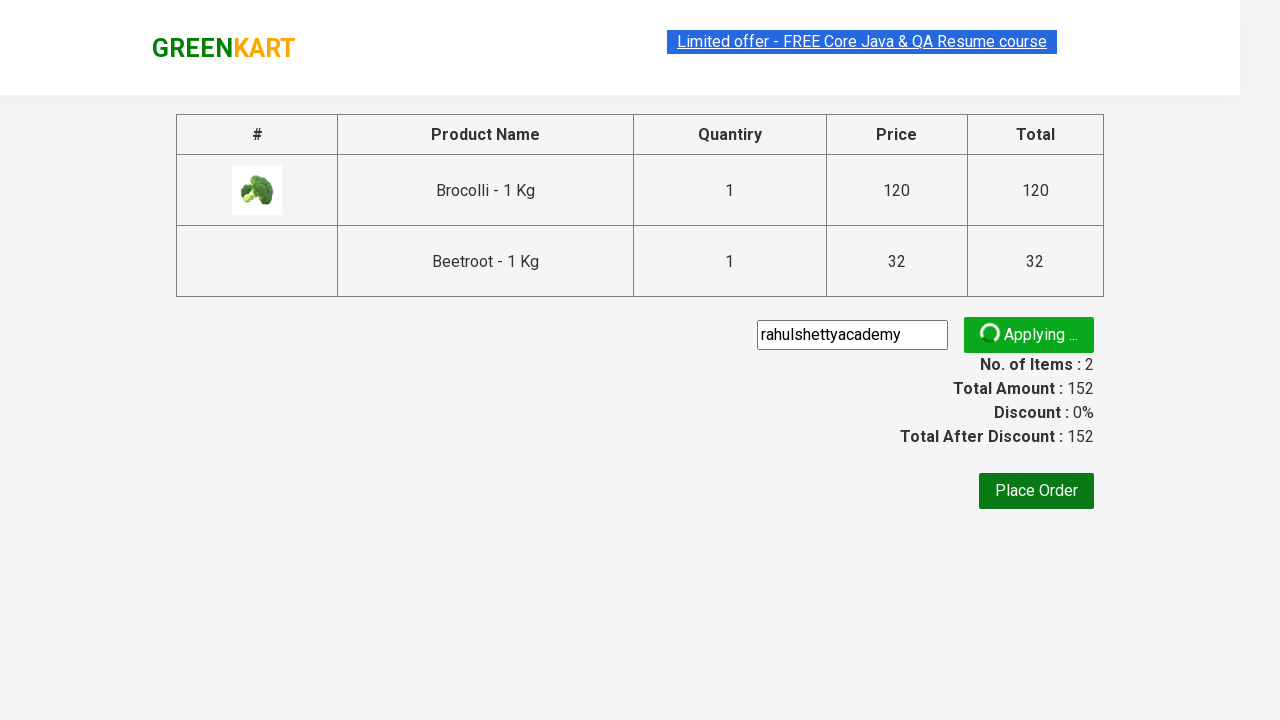

Promo code confirmation message appeared
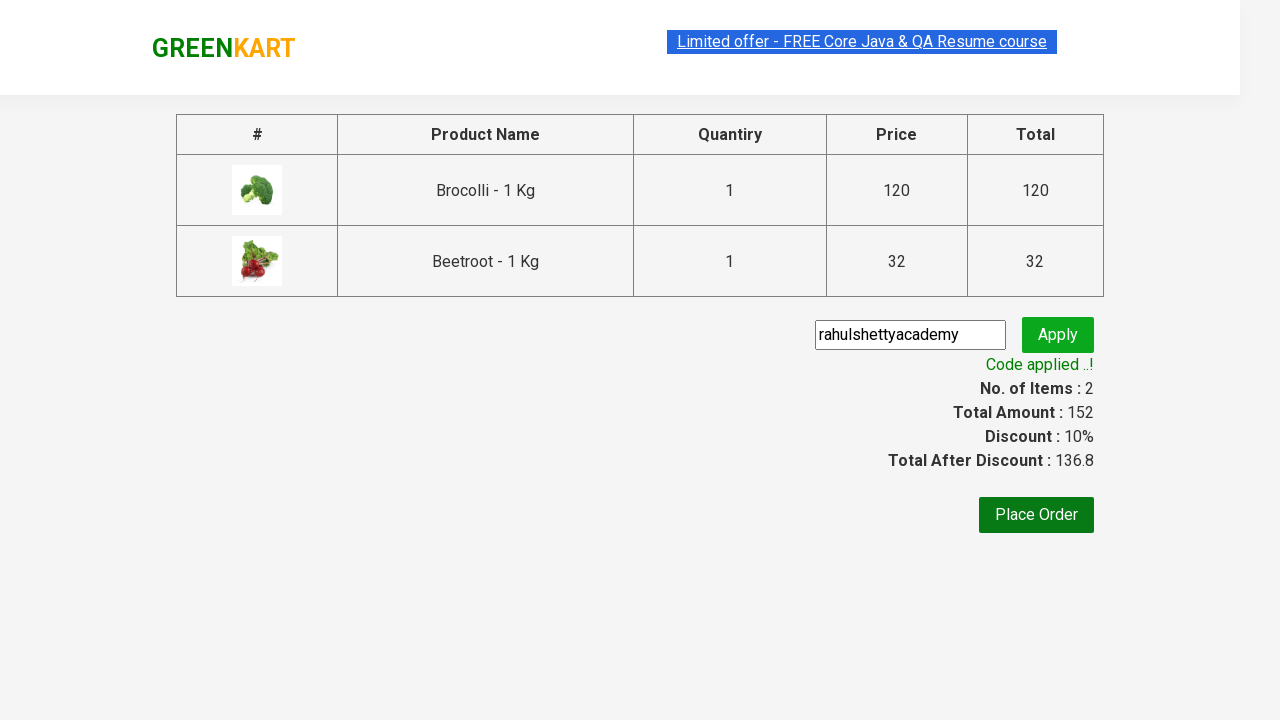

Clicked place order button to proceed to checkout form at (1036, 515) on xpath=//div/following-sibling::button[1]
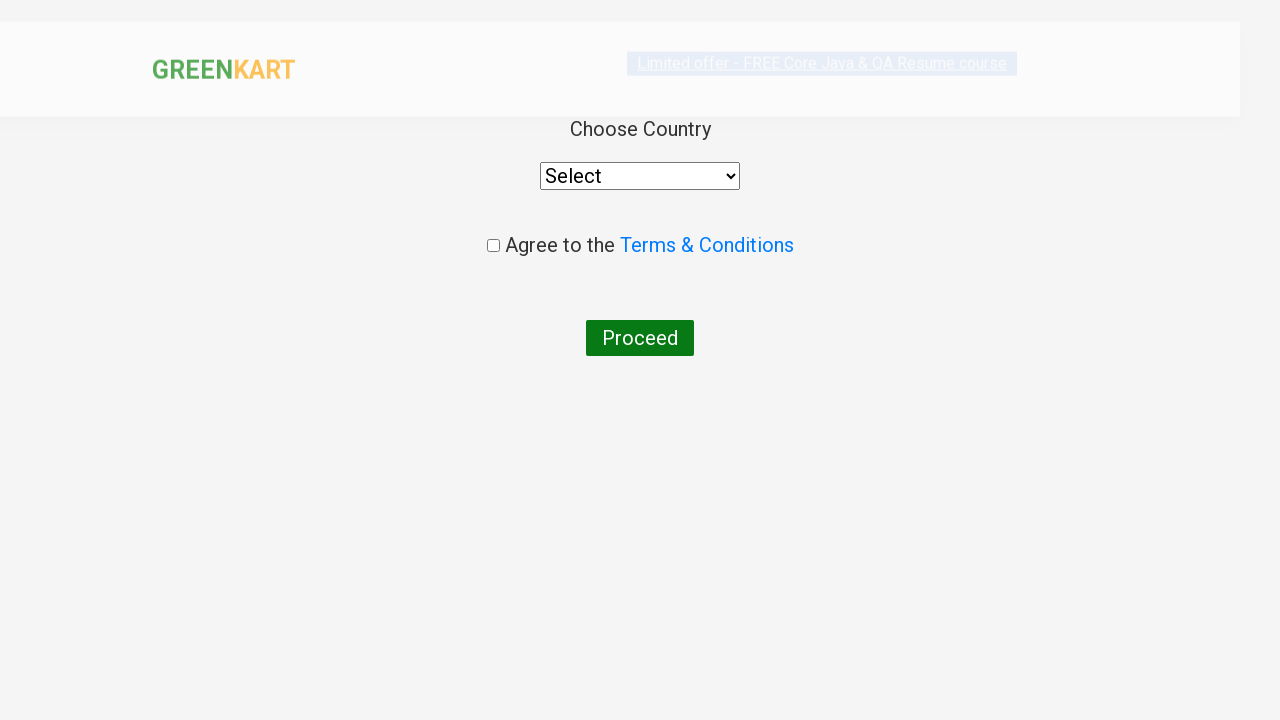

Selected India from country dropdown on select
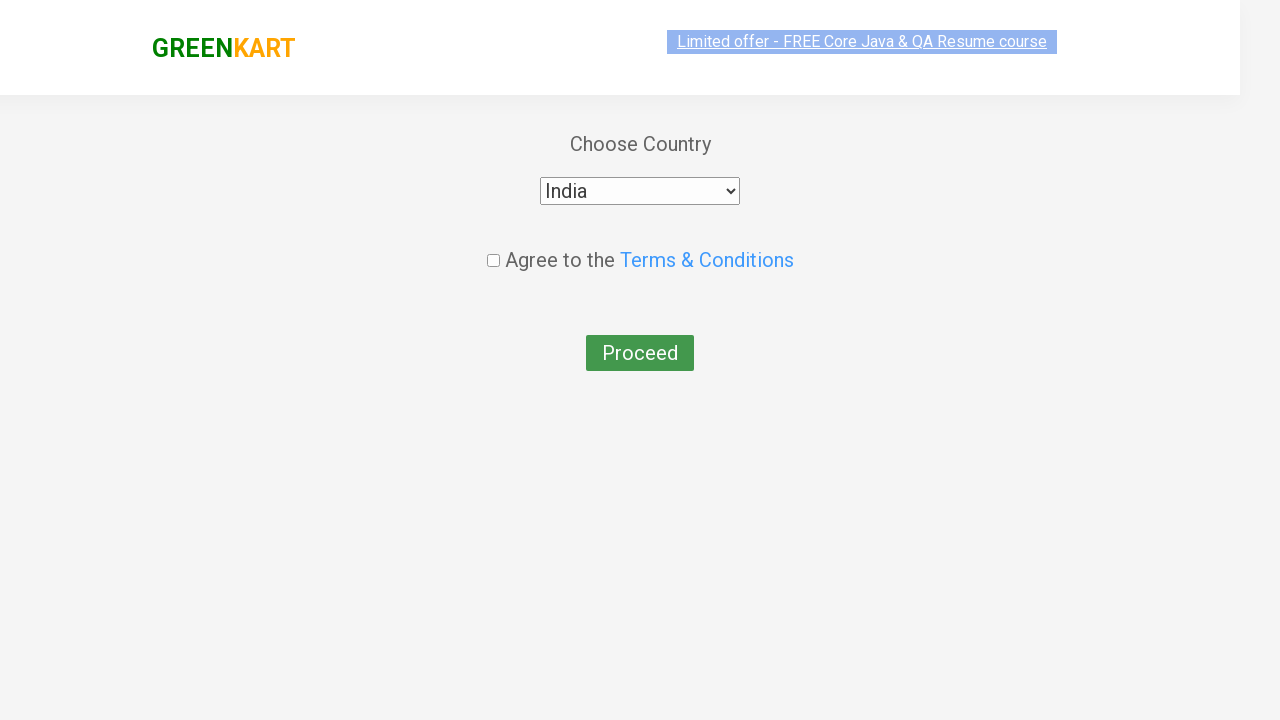

Checked the terms and conditions checkbox at (493, 246) on .chkAgree
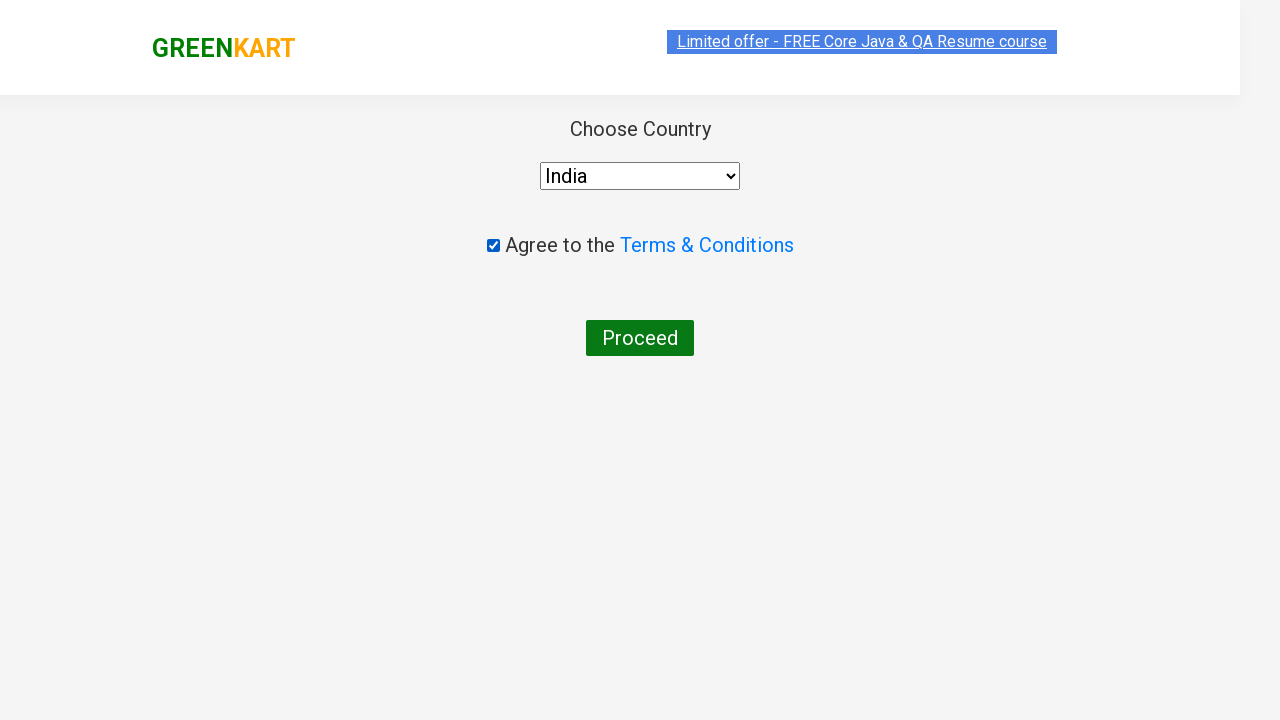

Clicked final submit button to complete checkout at (640, 338) on xpath=//div/button
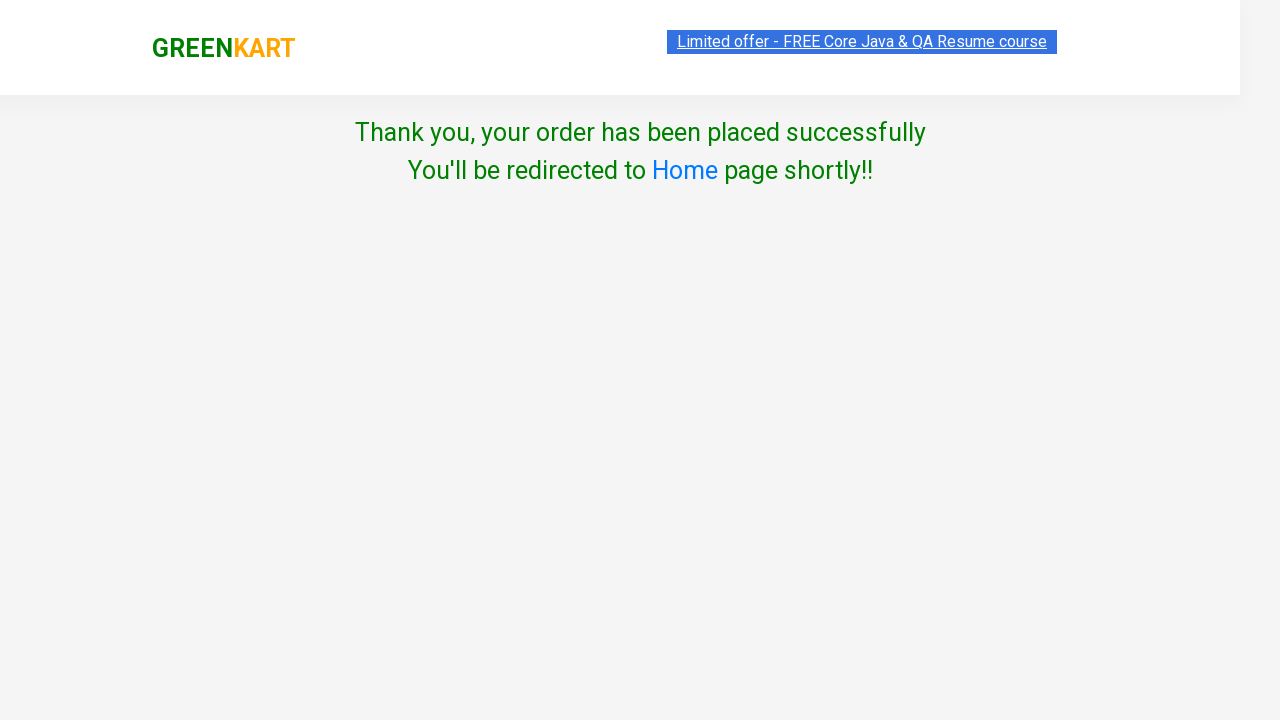

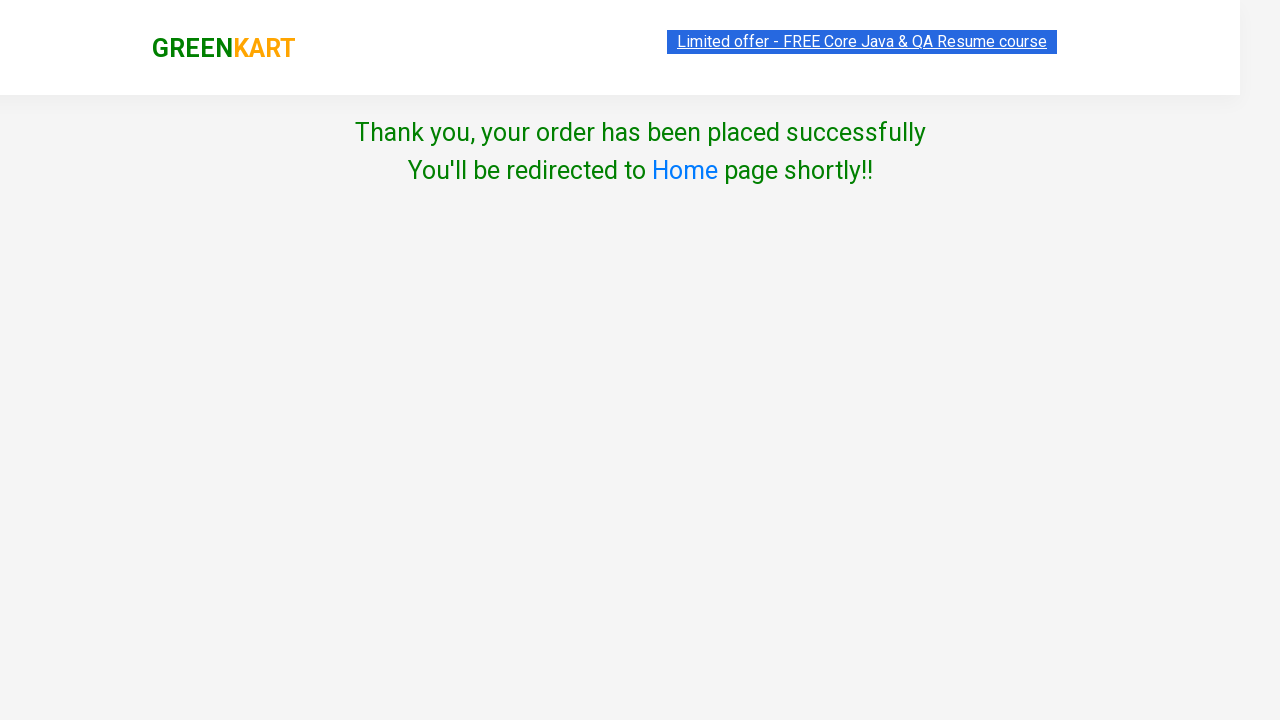